Tests window/tab switching functionality by opening multiple tabs and switching between them

Starting URL: https://formy-project.herokuapp.com/switch-window

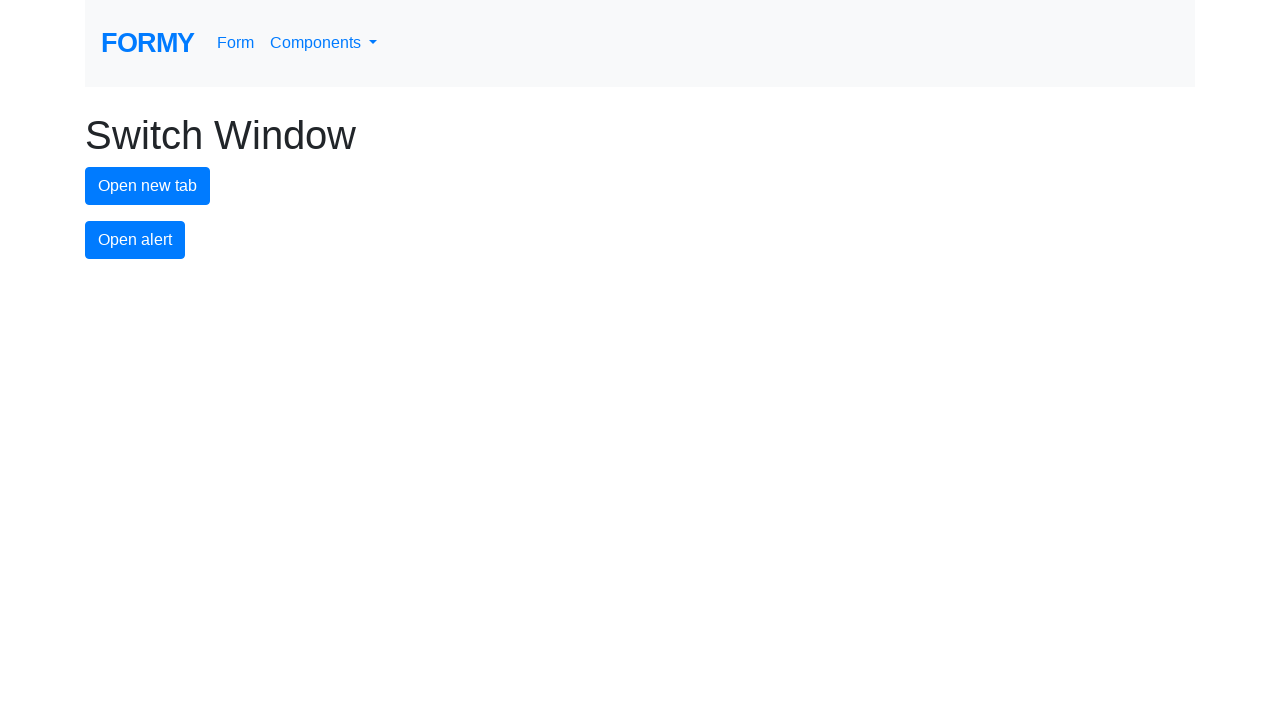

Clicked new tab button to open first new tab at (148, 186) on #new-tab-button
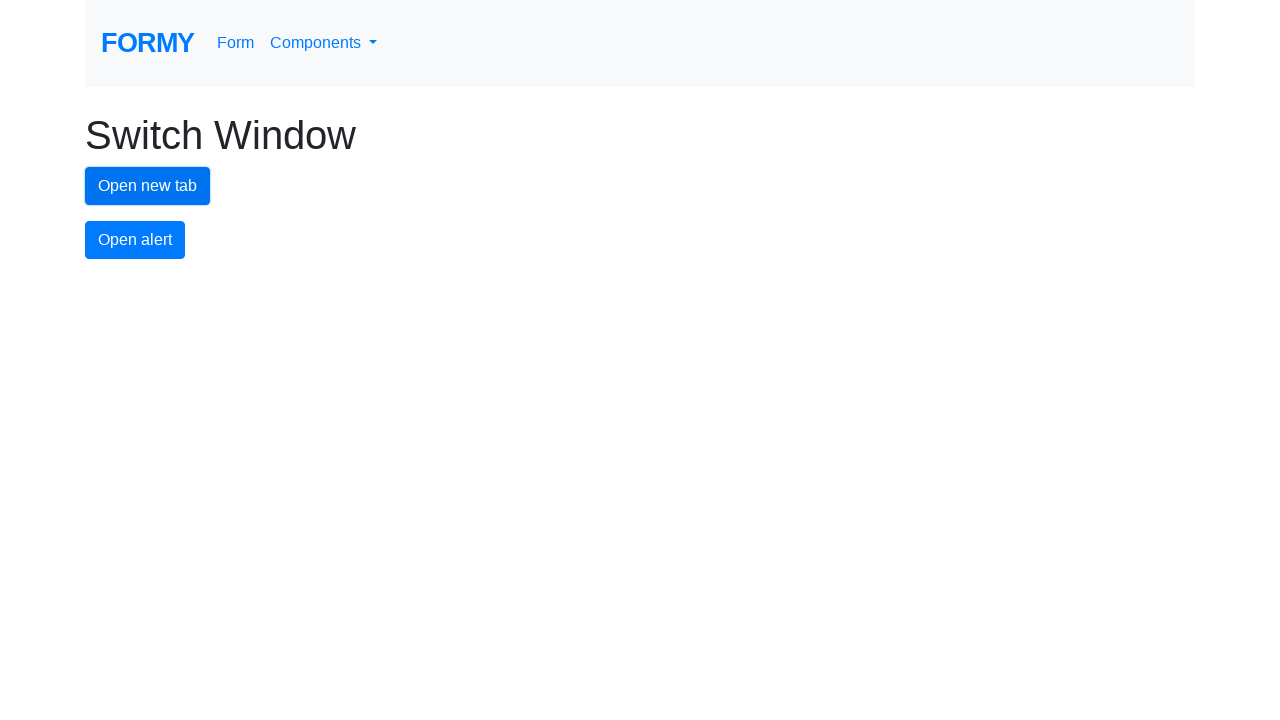

Clicked new tab button to open second new tab at (148, 186) on #new-tab-button
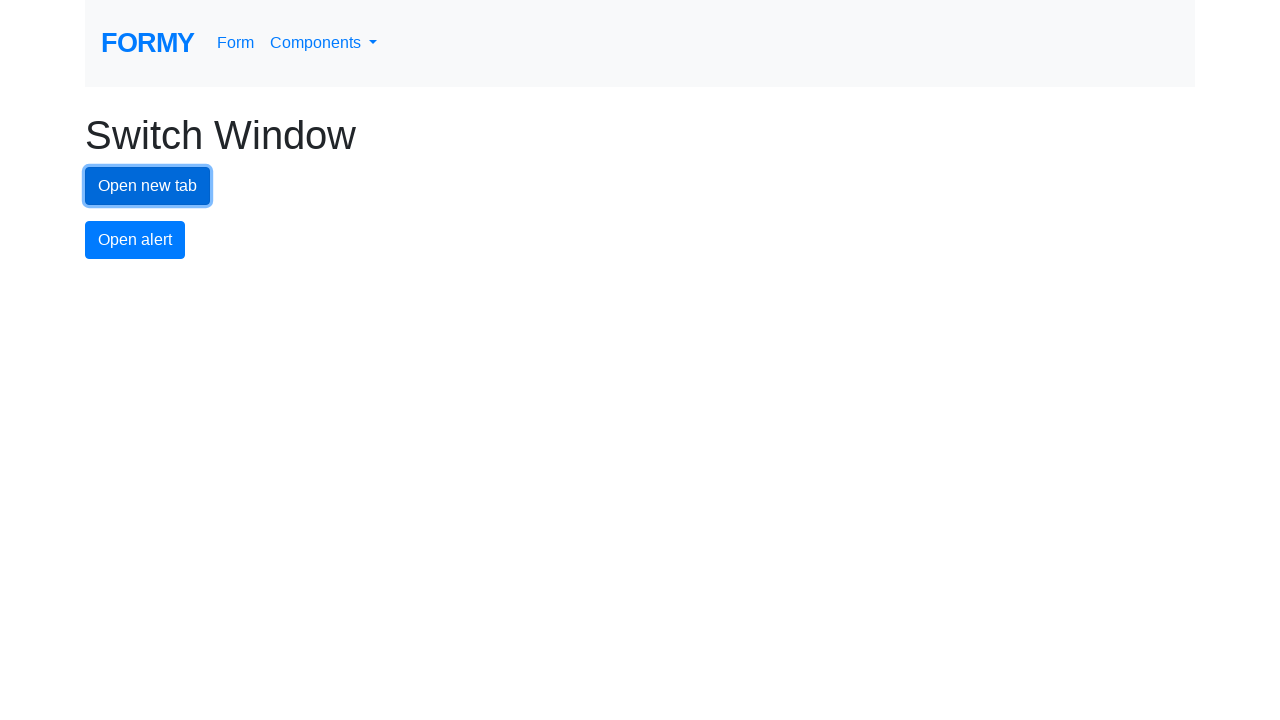

Retrieved all pages (tabs) from context
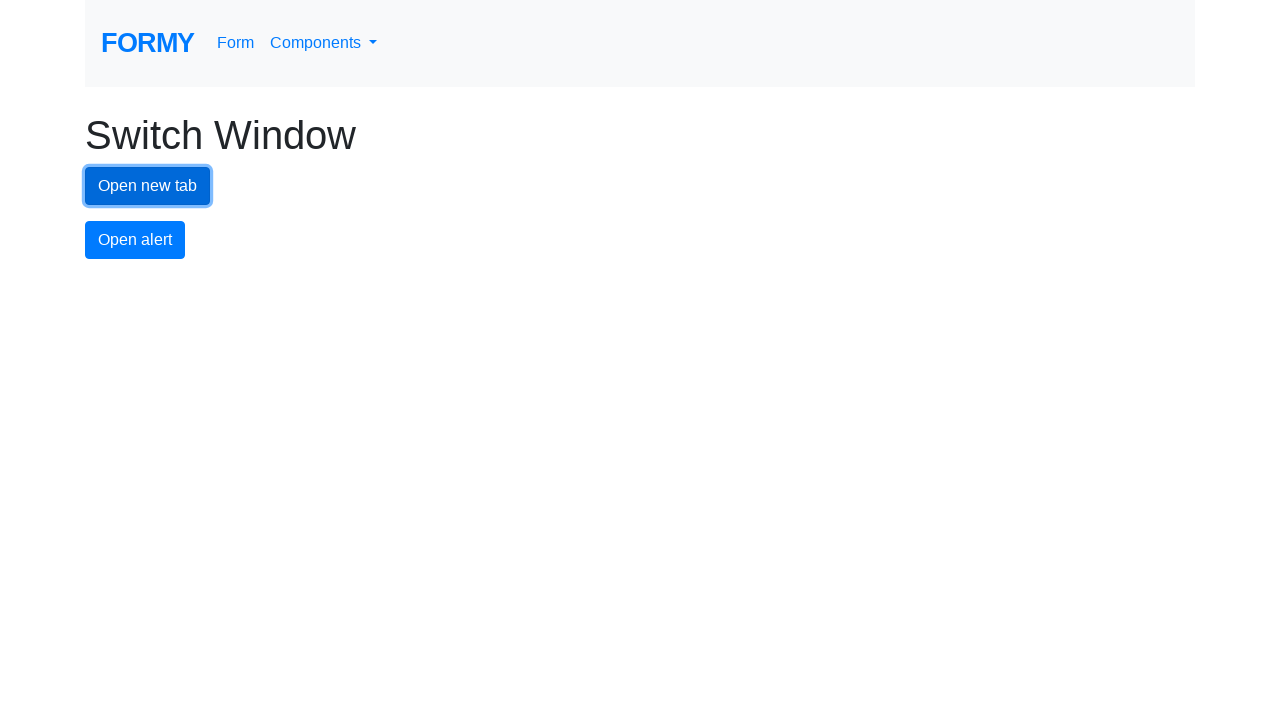

Switched to first tab (original)
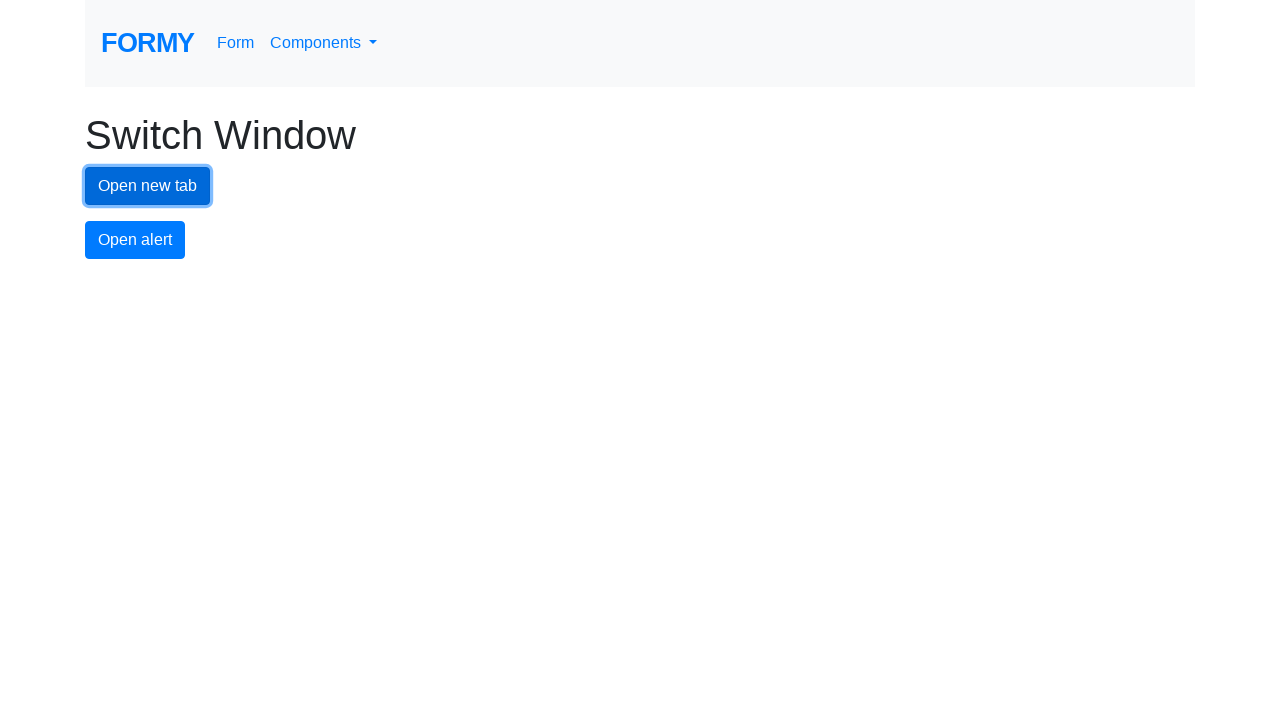

Switched to second tab
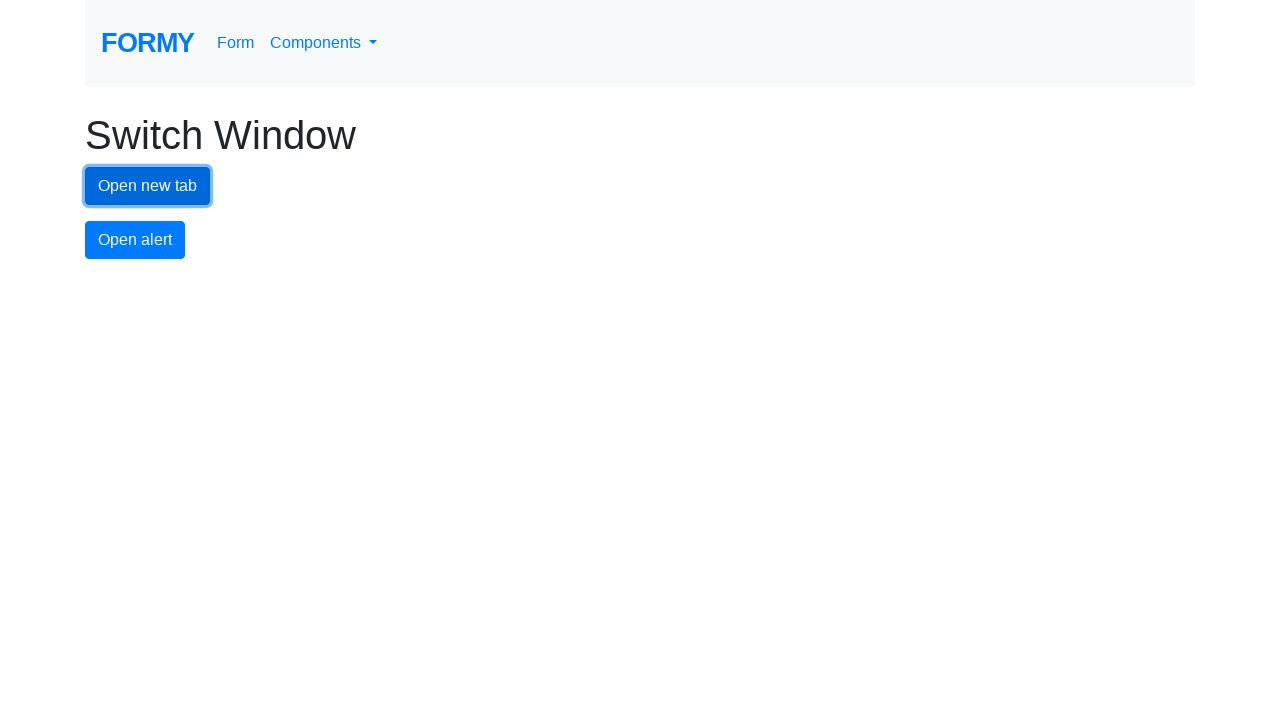

Switched to third tab
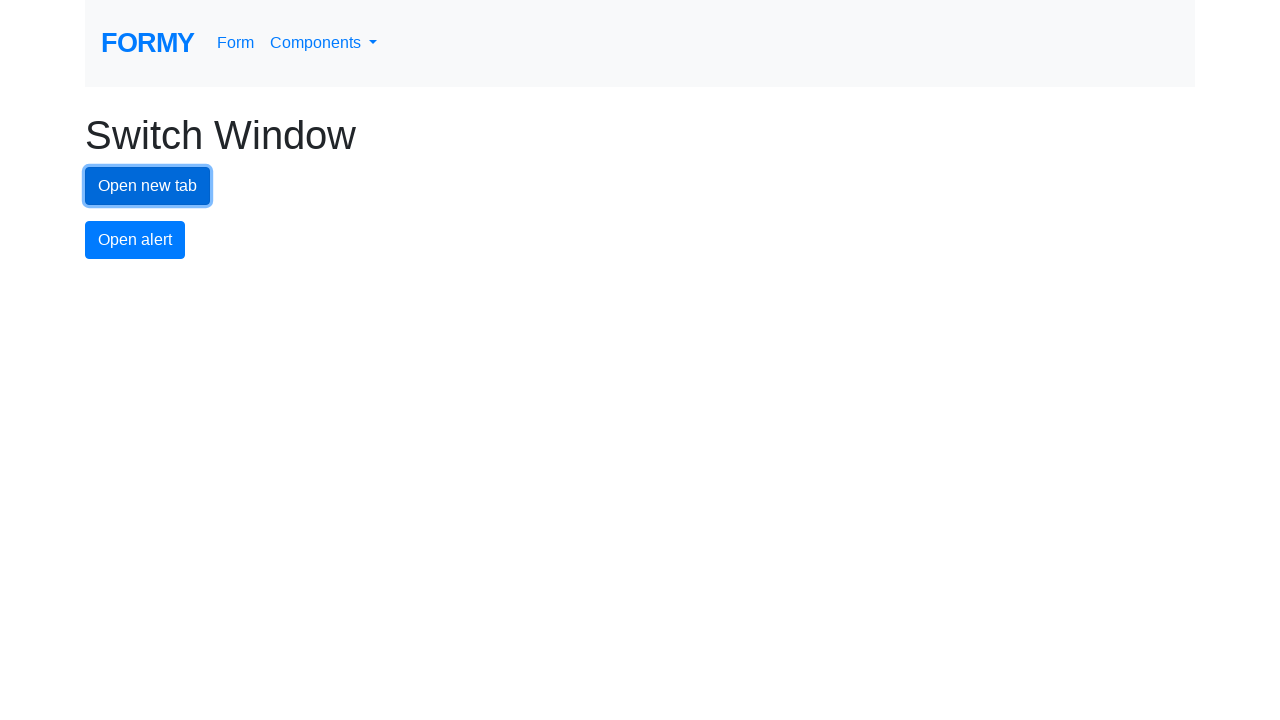

Closed the third tab
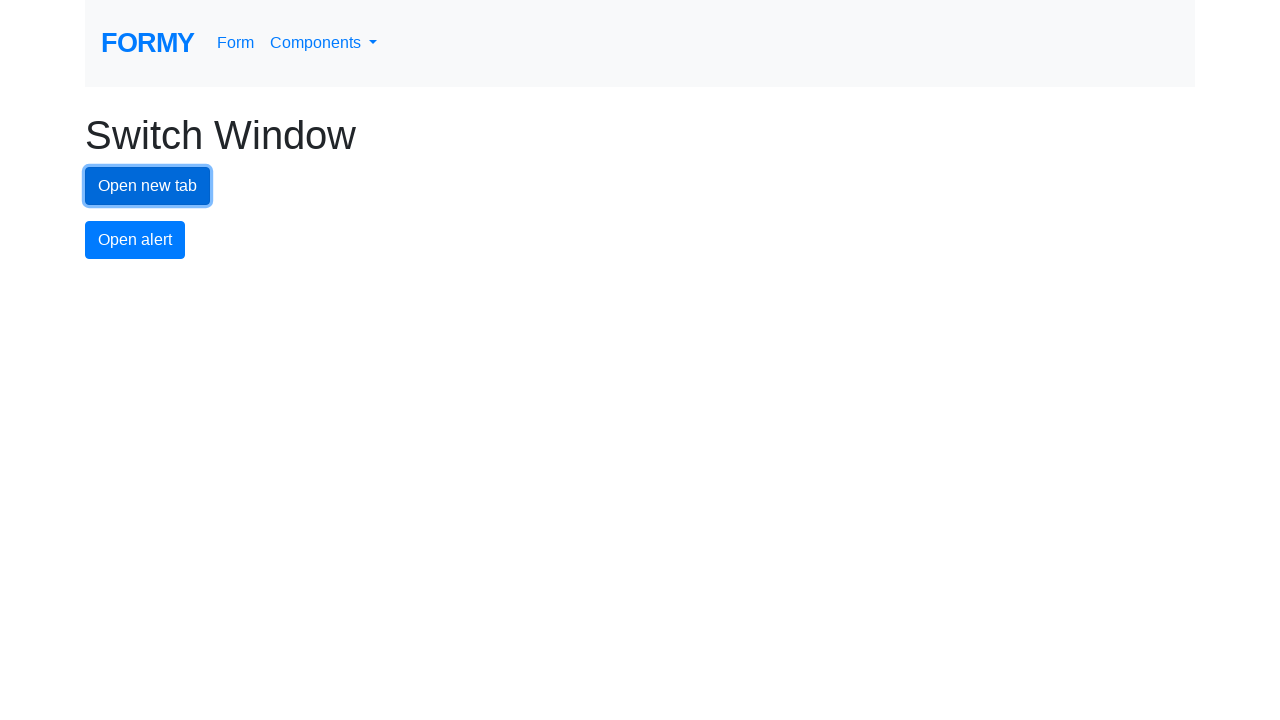

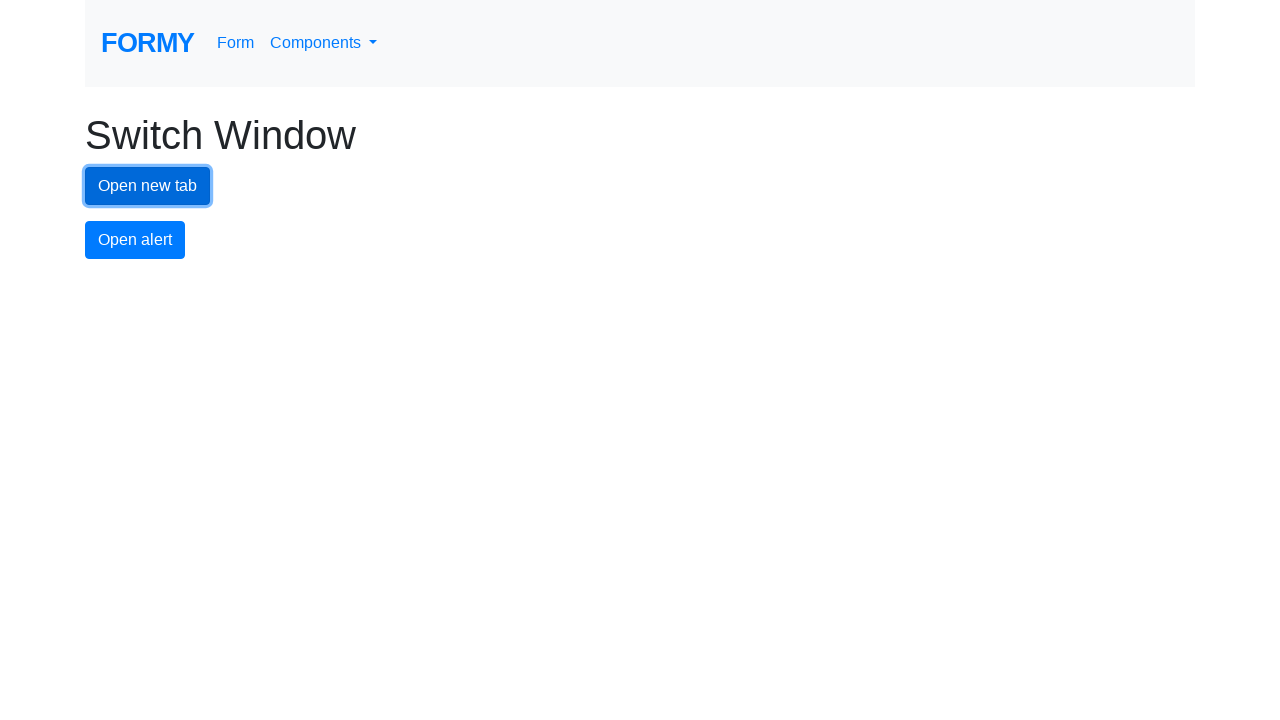